Tests dynamic element creation and deletion functionality by clicking Add Element button multiple times and verifying Delete buttons appear

Starting URL: http://the-internet.herokuapp.com/add_remove_elements/

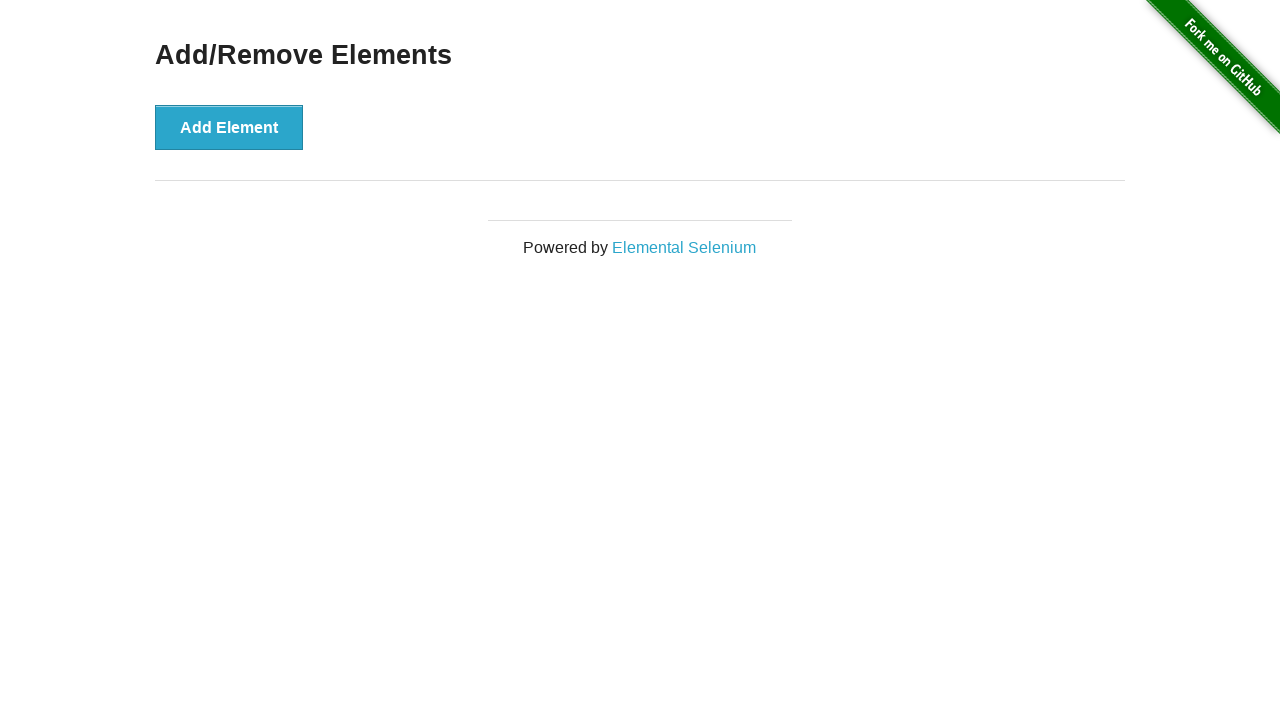

Add Element button is visible and ready
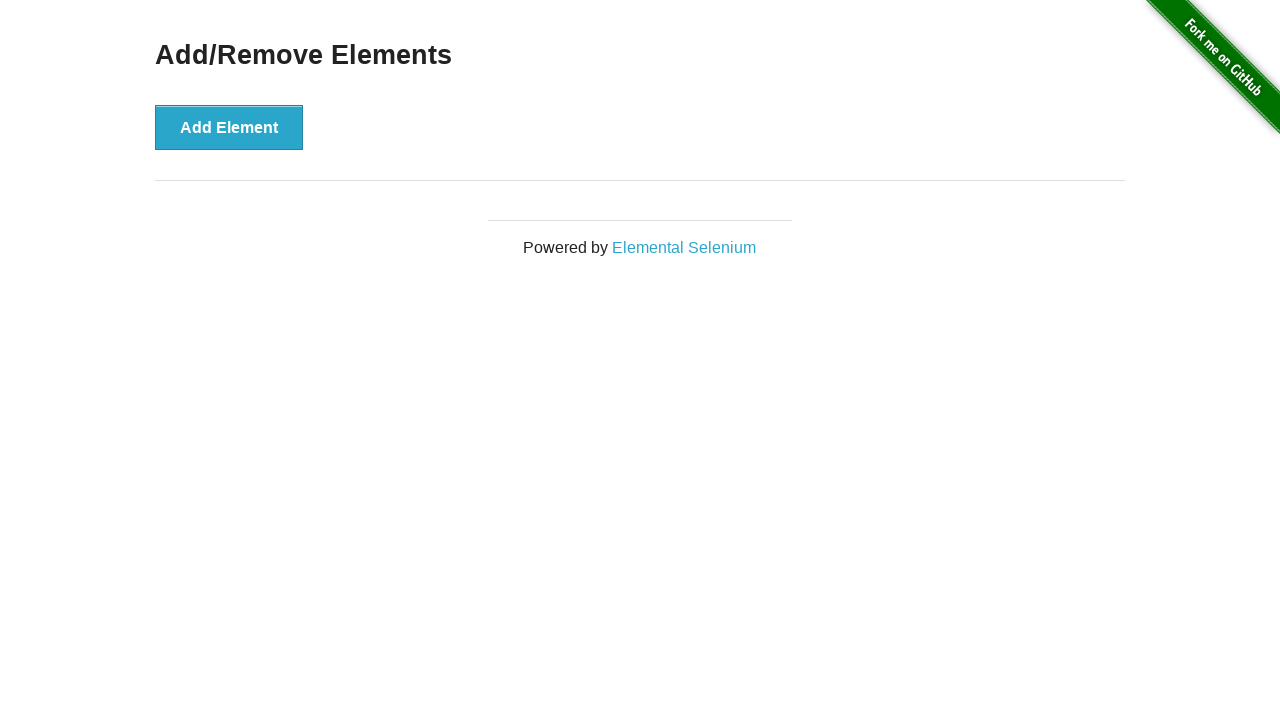

Clicked Add Element button to create a new element at (229, 127) on xpath=//button[@onclick='addElement()']
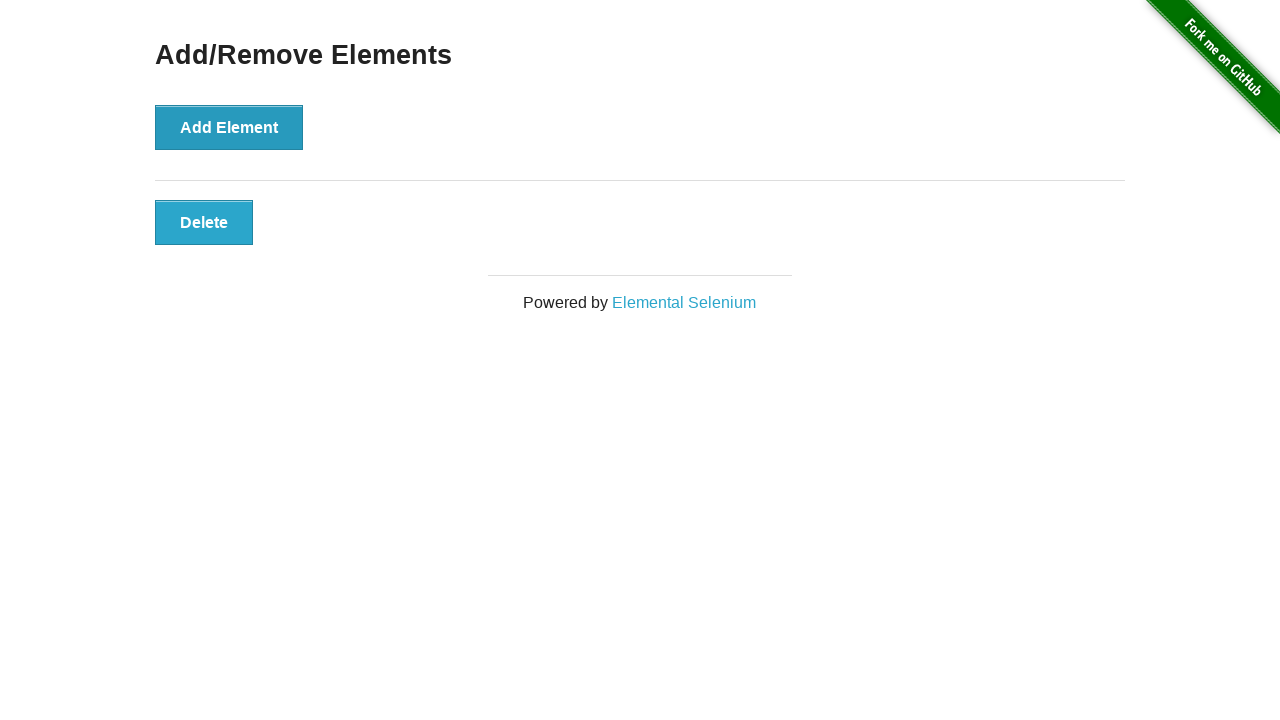

Clicked Add Element button to create a new element at (229, 127) on xpath=//button[@onclick='addElement()']
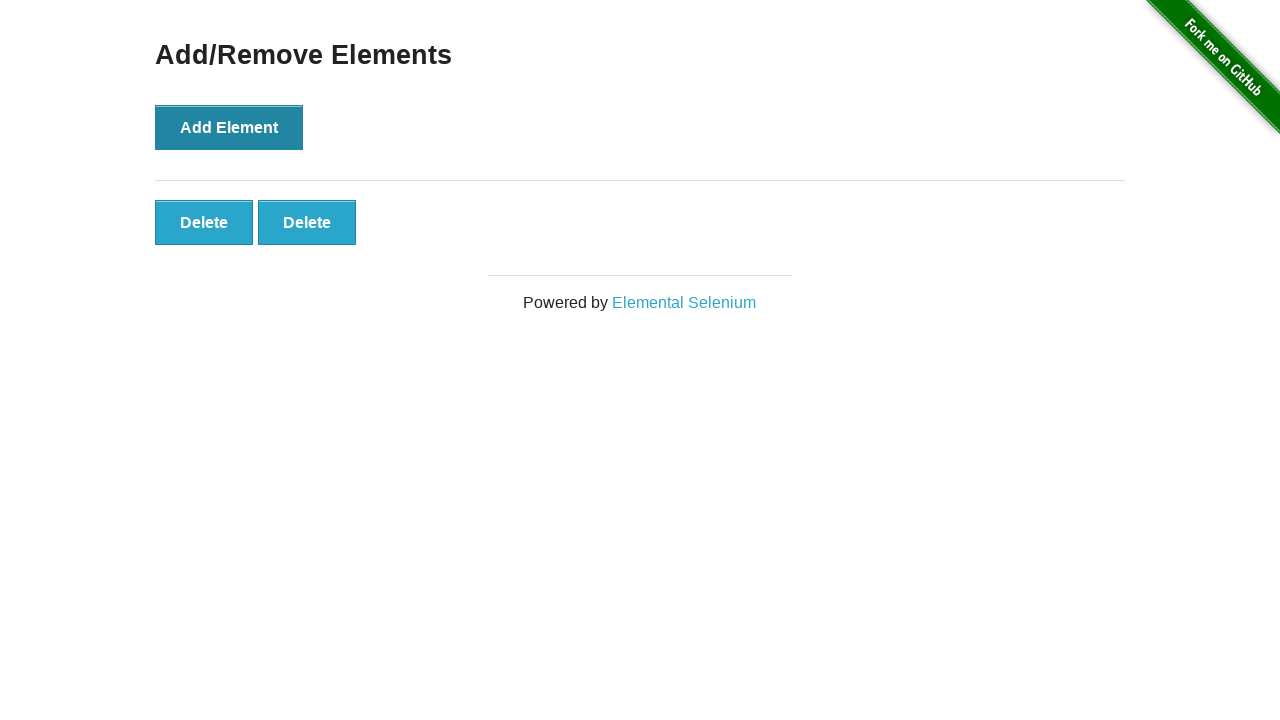

Clicked Add Element button to create a new element at (229, 127) on xpath=//button[@onclick='addElement()']
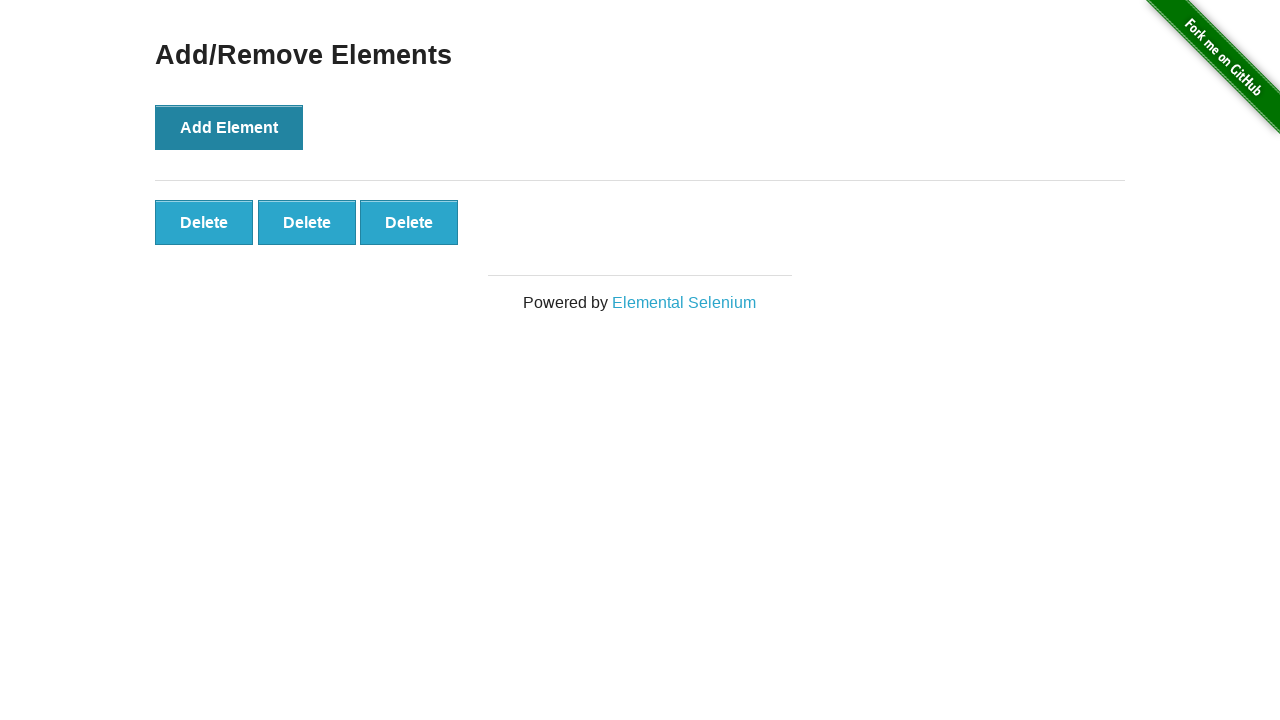

Clicked Add Element button to create a new element at (229, 127) on xpath=//button[@onclick='addElement()']
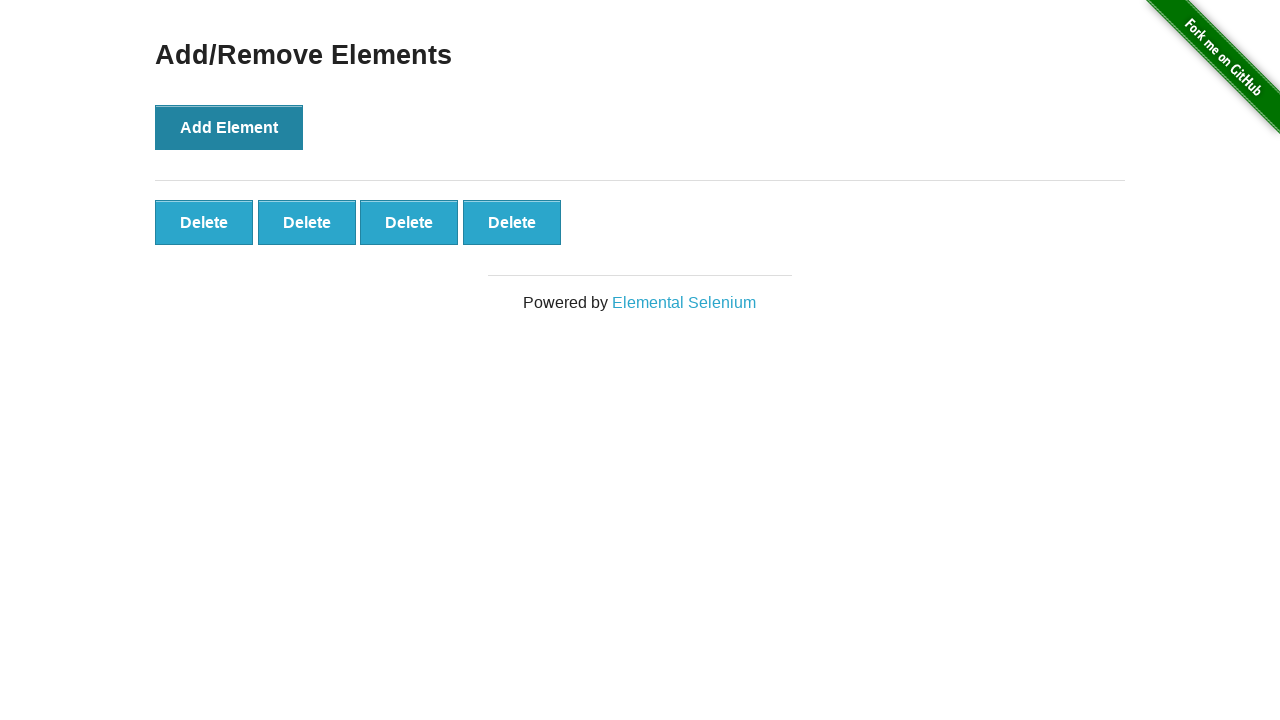

Clicked Add Element button to create a new element at (229, 127) on xpath=//button[@onclick='addElement()']
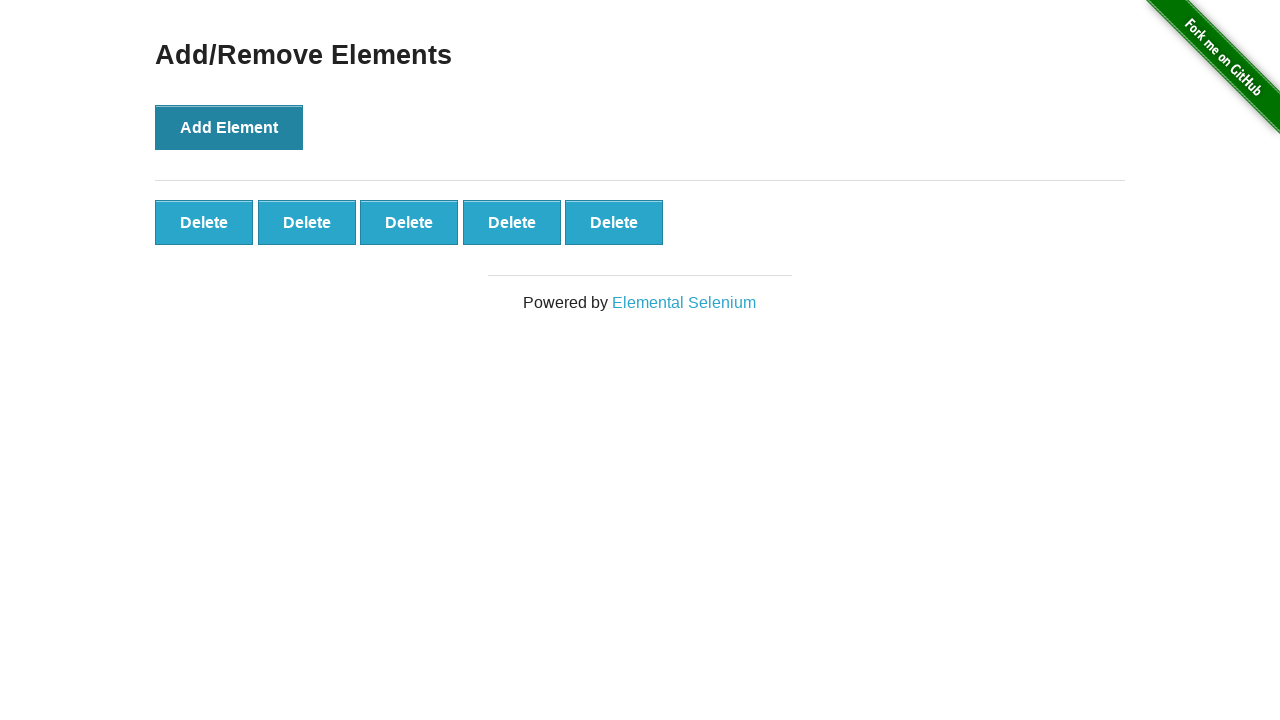

Delete buttons are now visible after adding elements
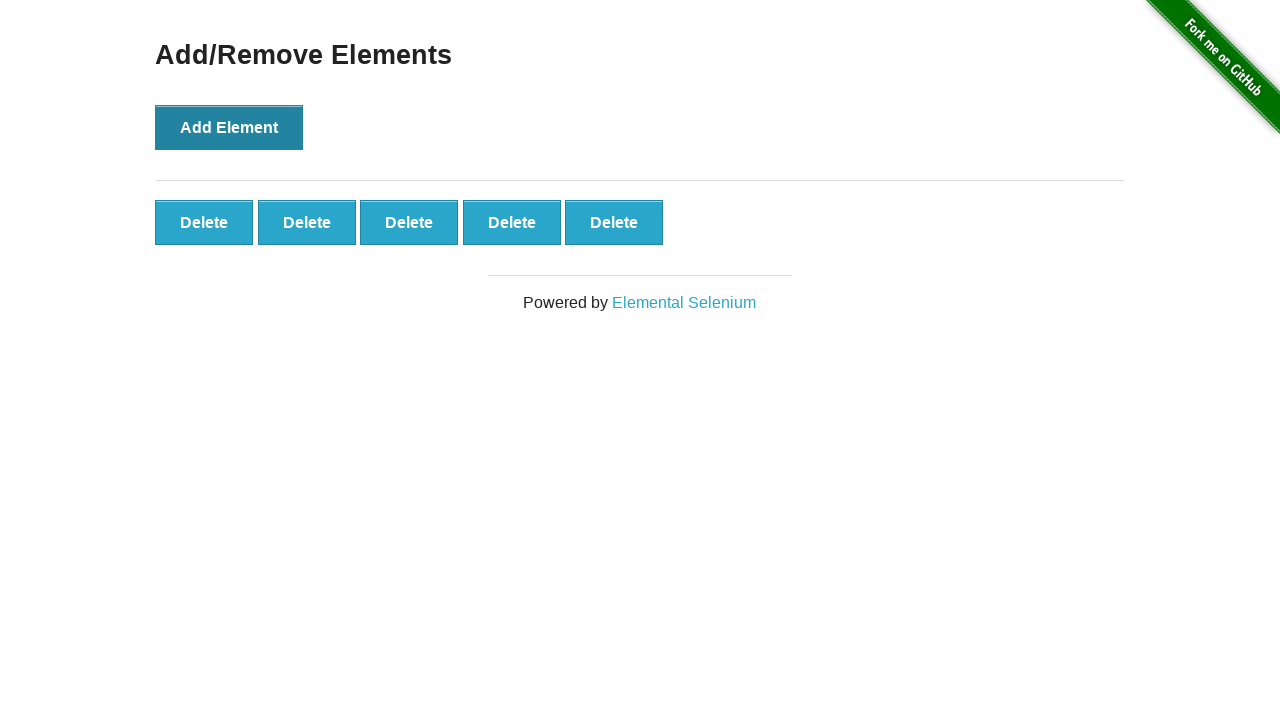

Retrieved all 5 Delete buttons that were created
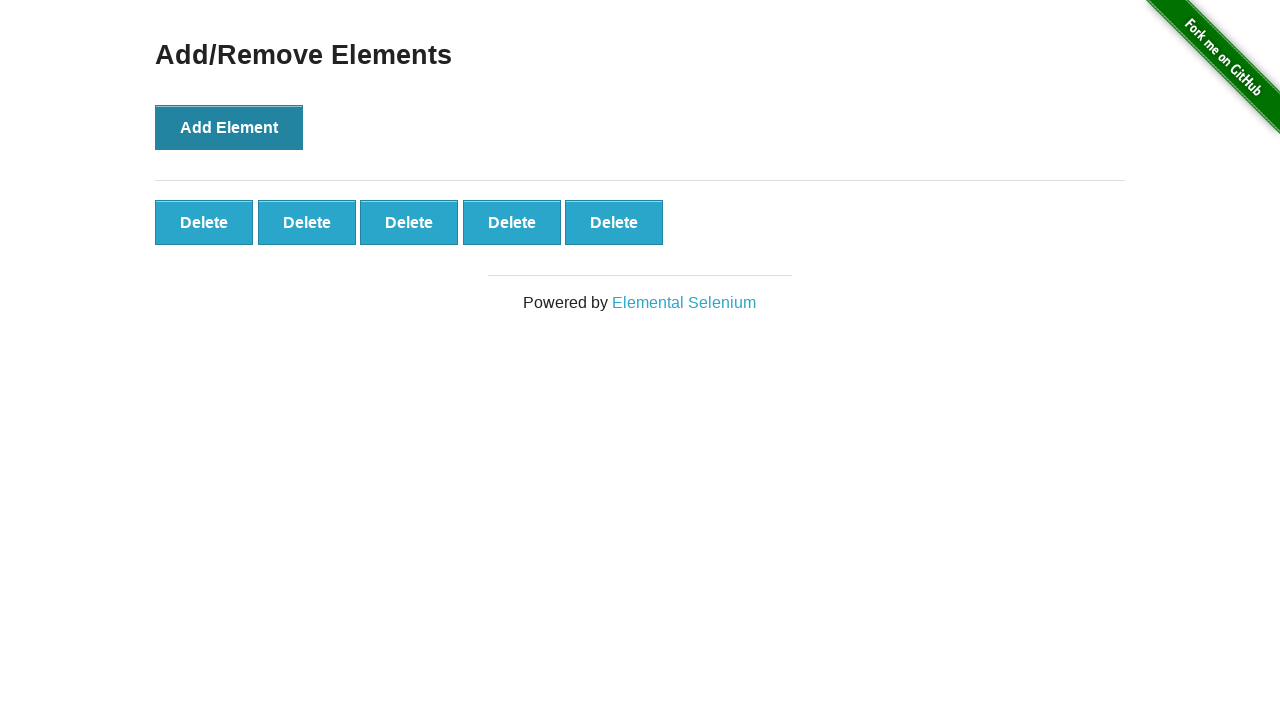

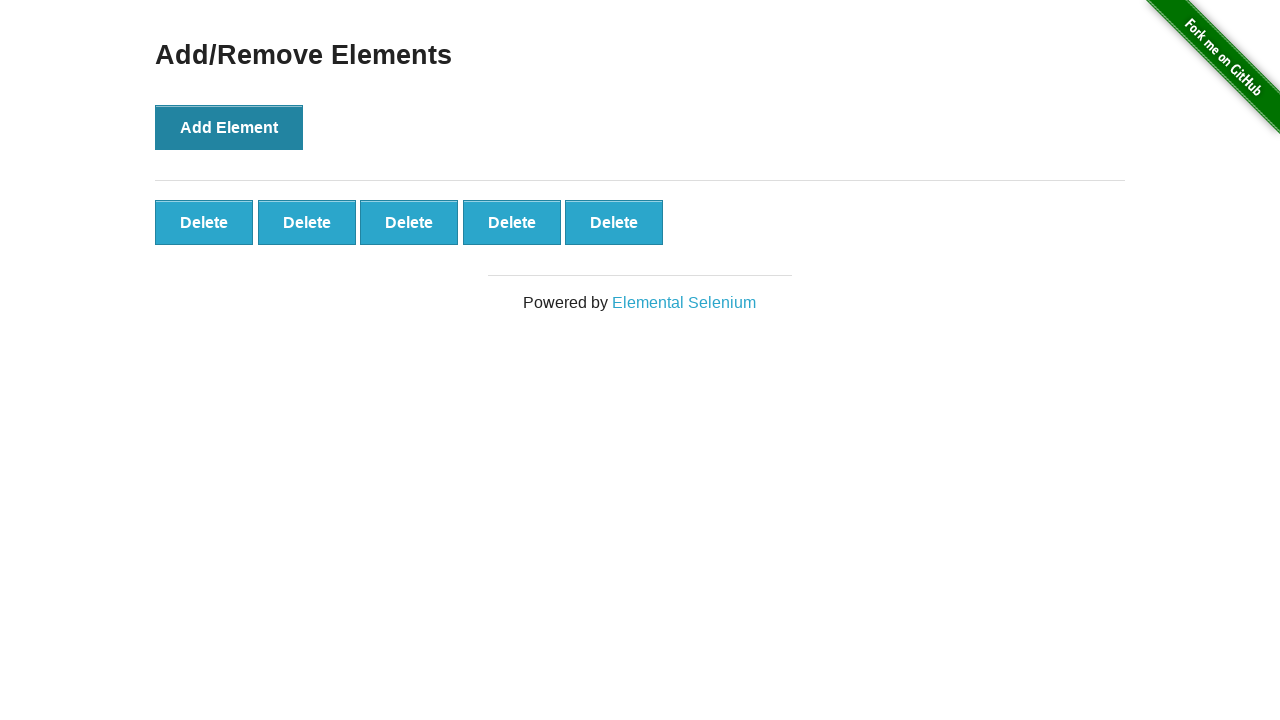